Tests waitForEnabled functionality by clicking a button and waiting for an input field to become enabled

Starting URL: https://the-internet.herokuapp.com/dynamic_controls

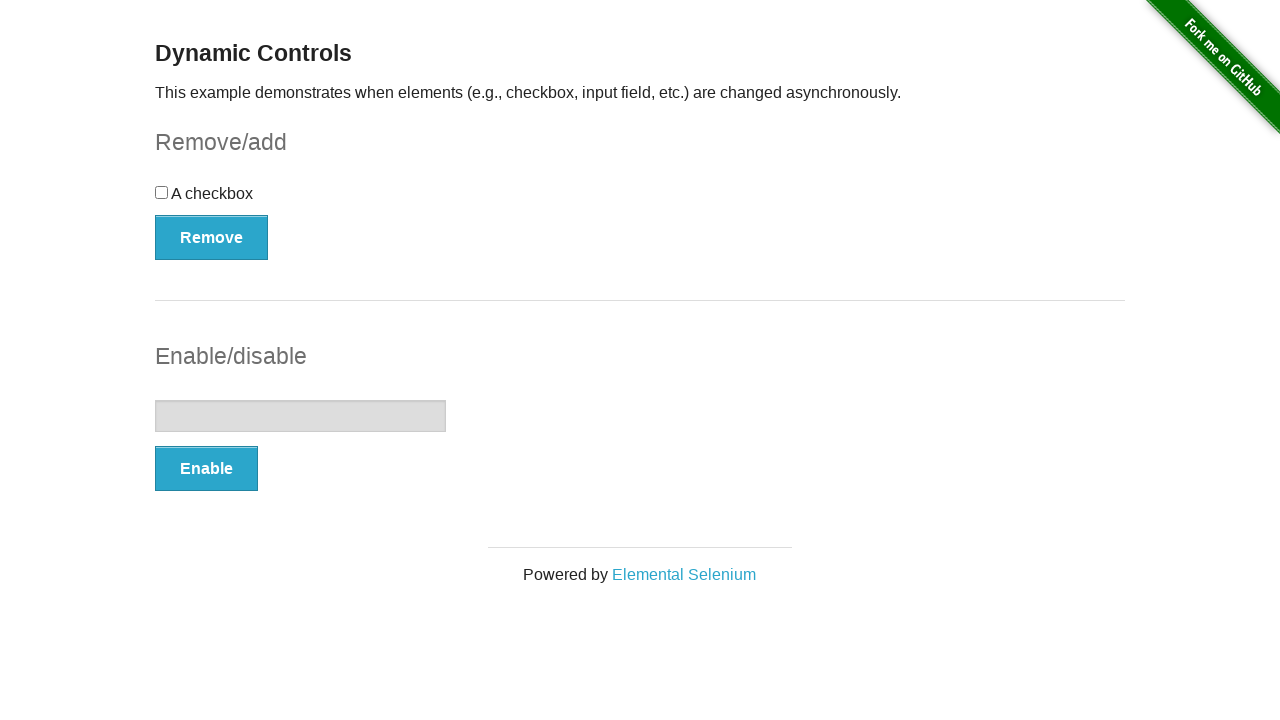

Clicked the enable button at (206, 469) on #input-example button
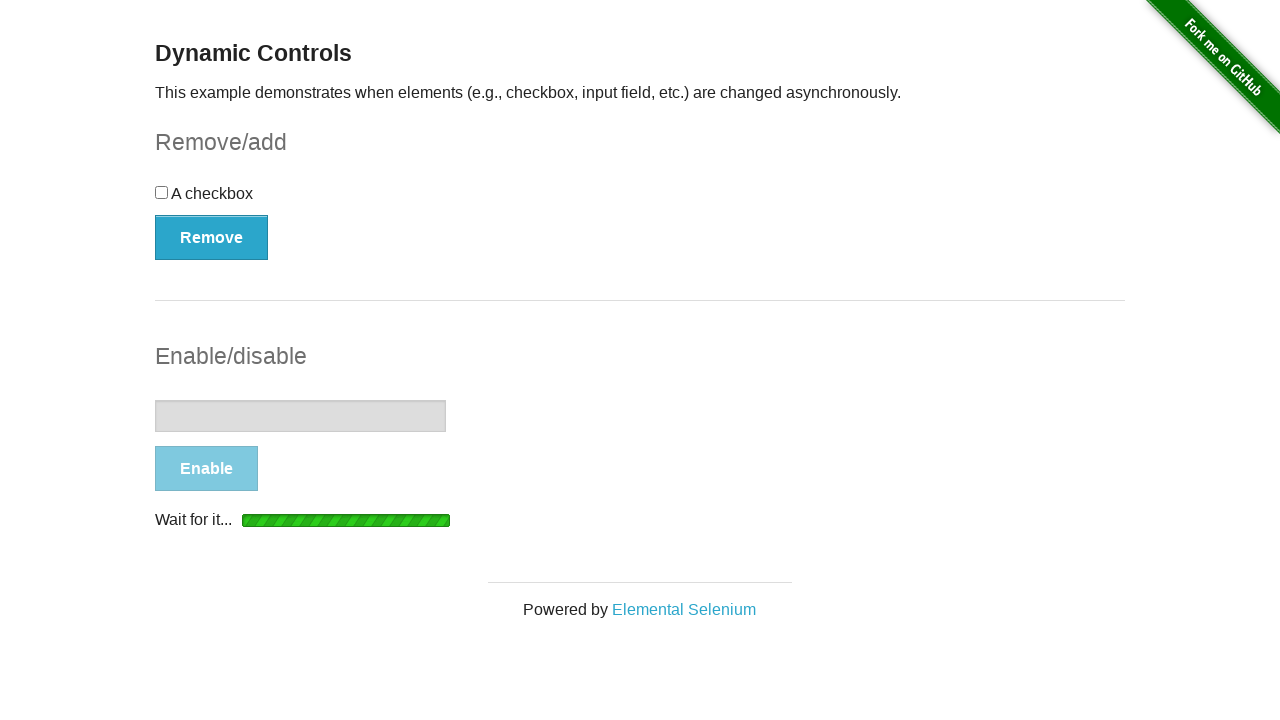

Input field became enabled
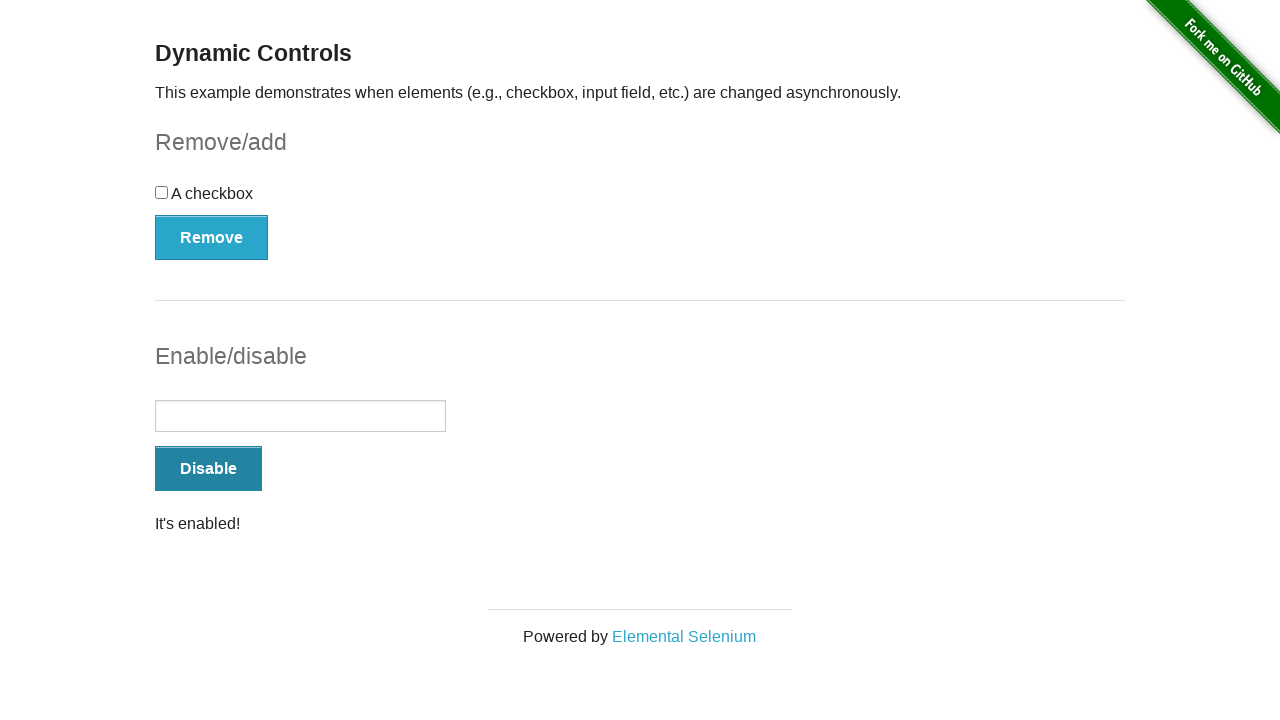

Filled enabled input field with 'test' on #input-example input
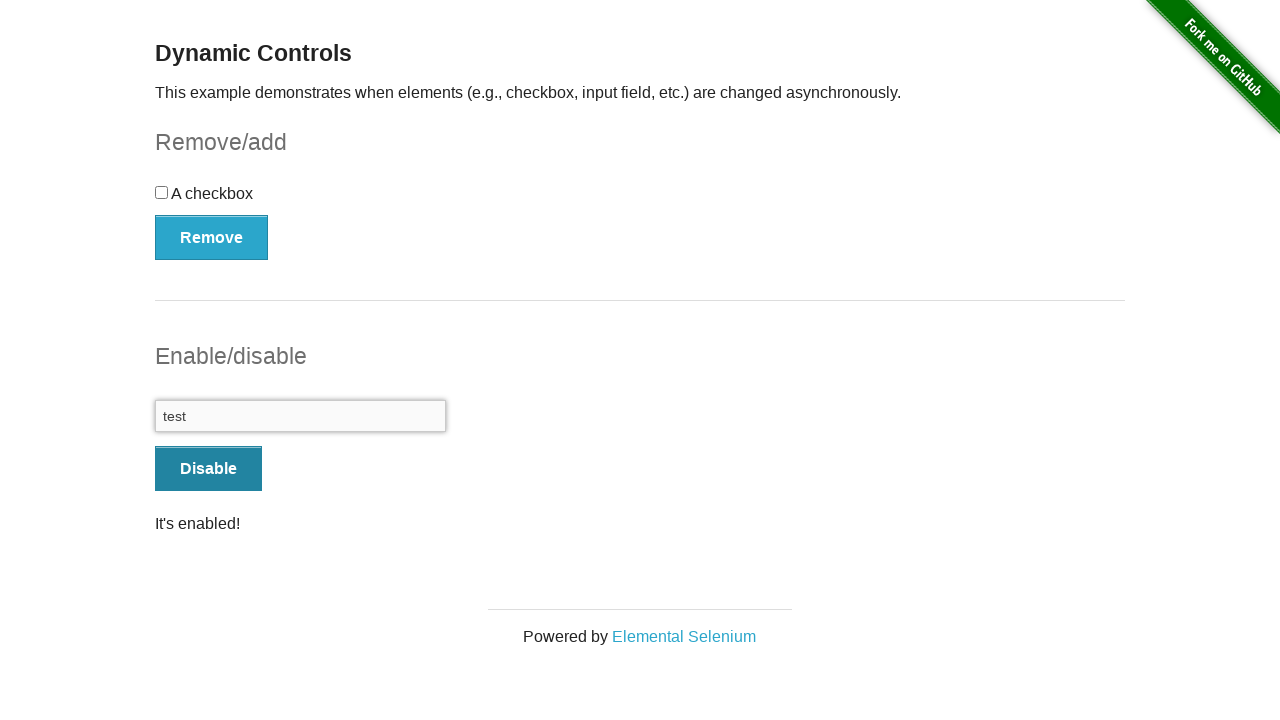

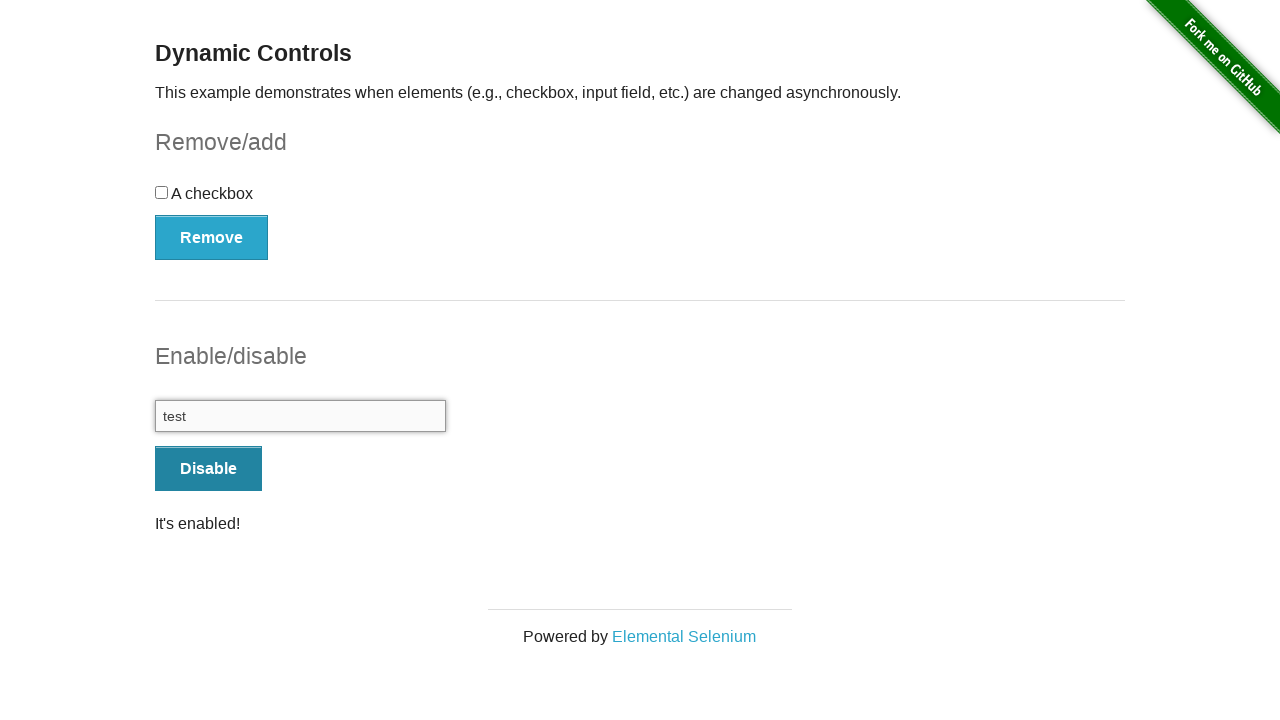